Tests dynamic controls with explicit waits by clicking Remove button, waiting for and verifying "It's gone!" message, then clicking Add button and verifying "It's back!" message.

Starting URL: https://the-internet.herokuapp.com/dynamic_controls

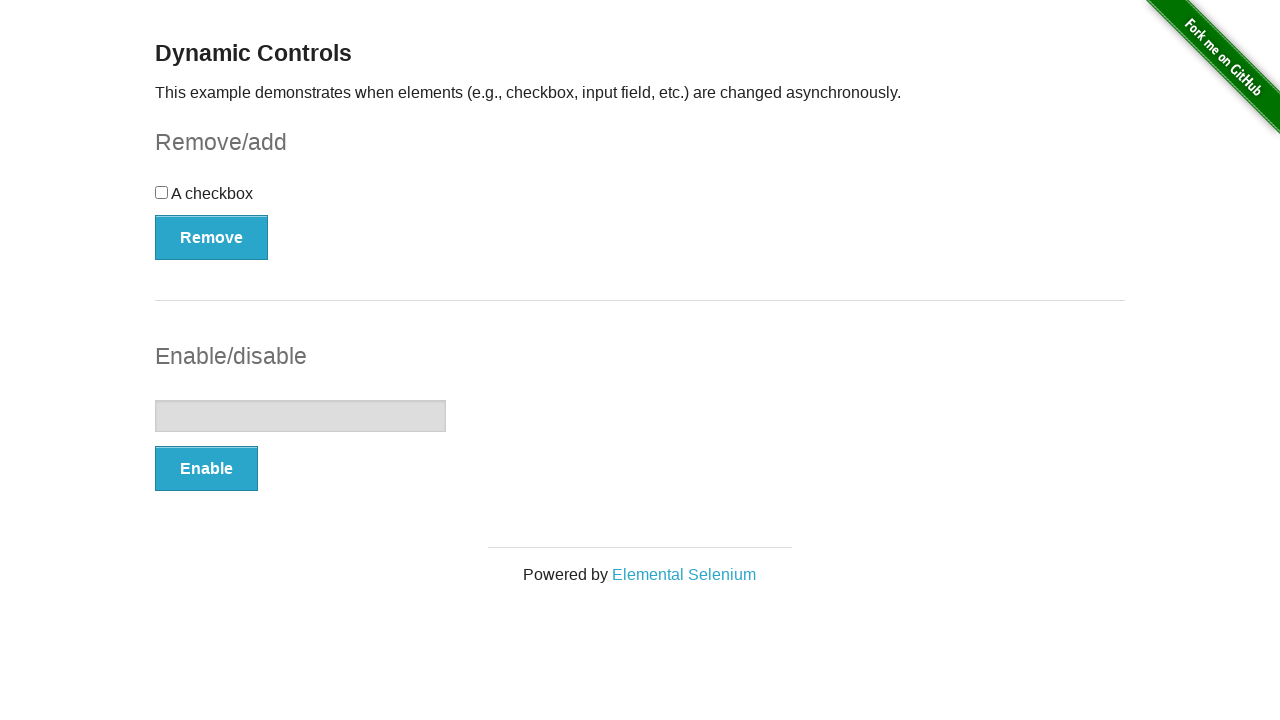

Clicked Remove button to trigger dynamic control removal at (212, 237) on xpath=//*[text()='Remove']
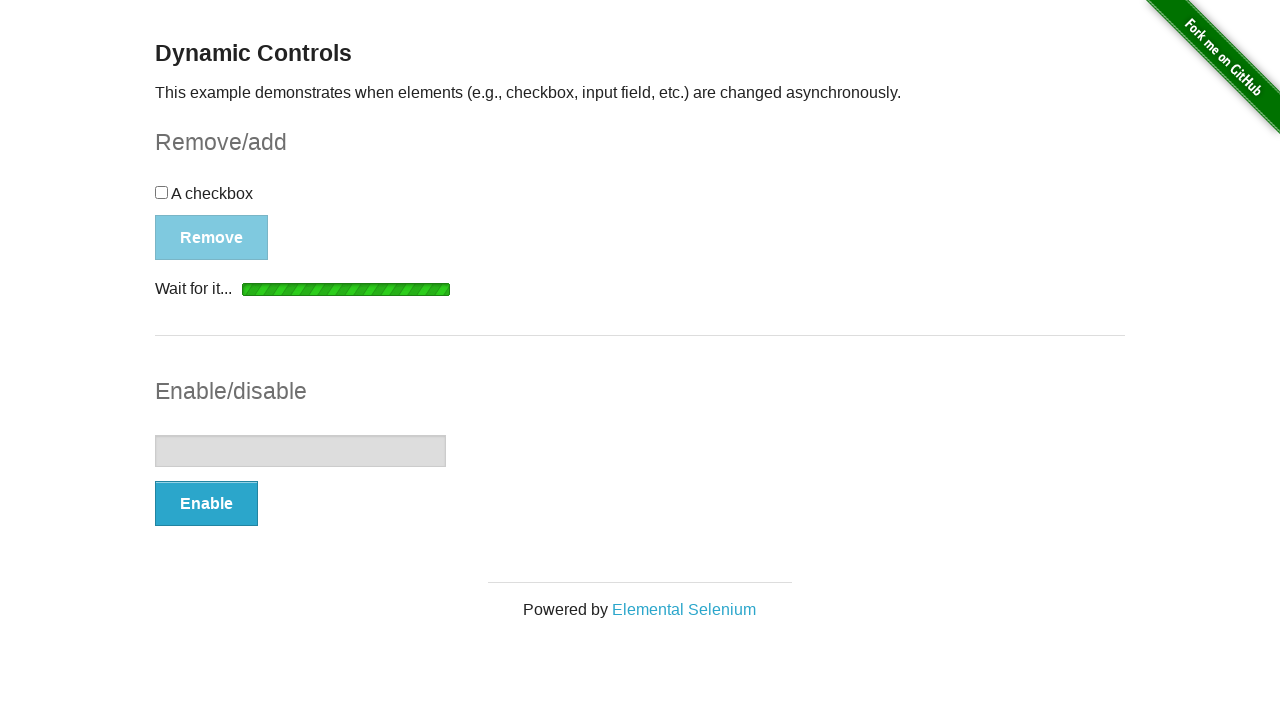

Waited for 'It's gone!' message to appear
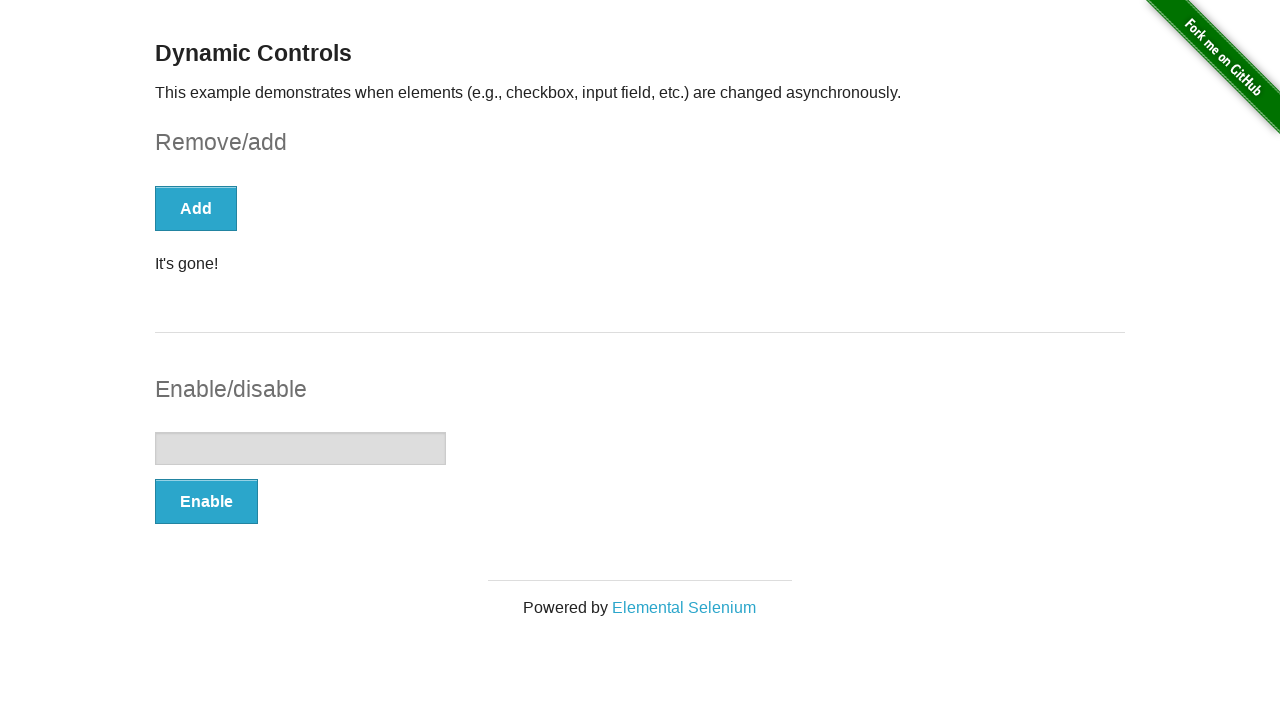

Verified that 'It's gone!' message is visible
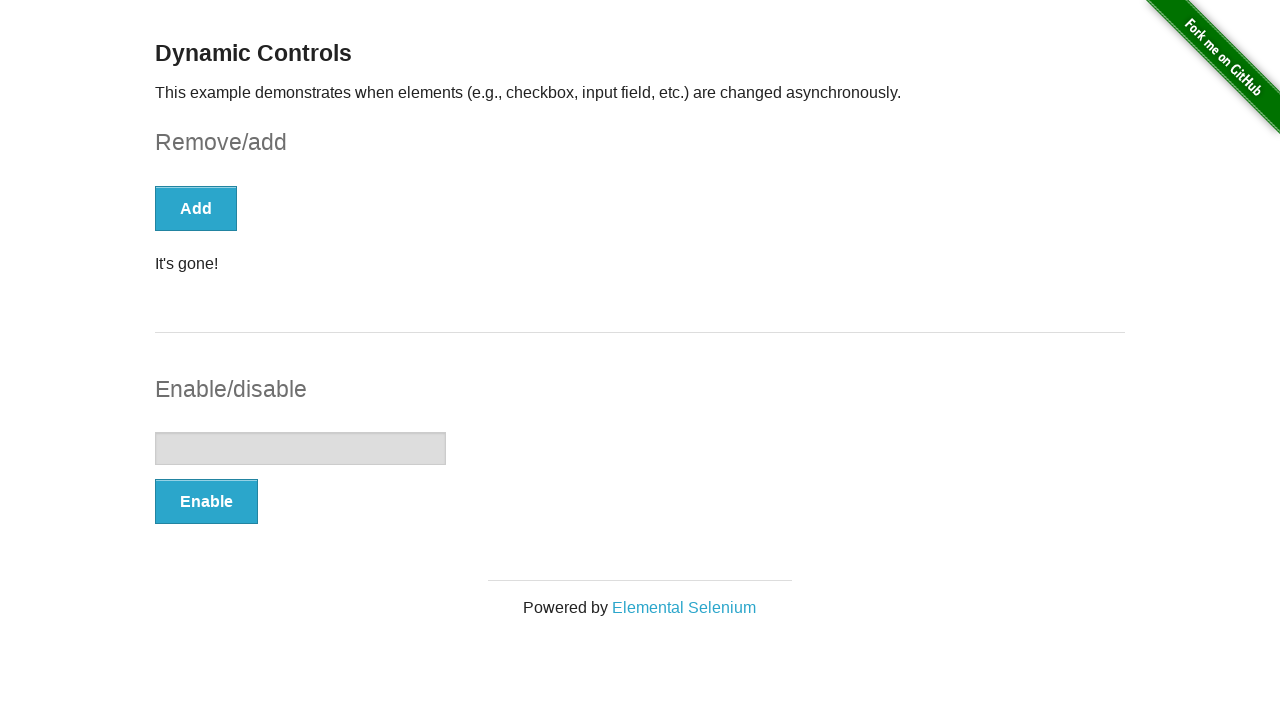

Clicked Add button to restore the dynamic control at (196, 208) on xpath=//*[text()='Add']
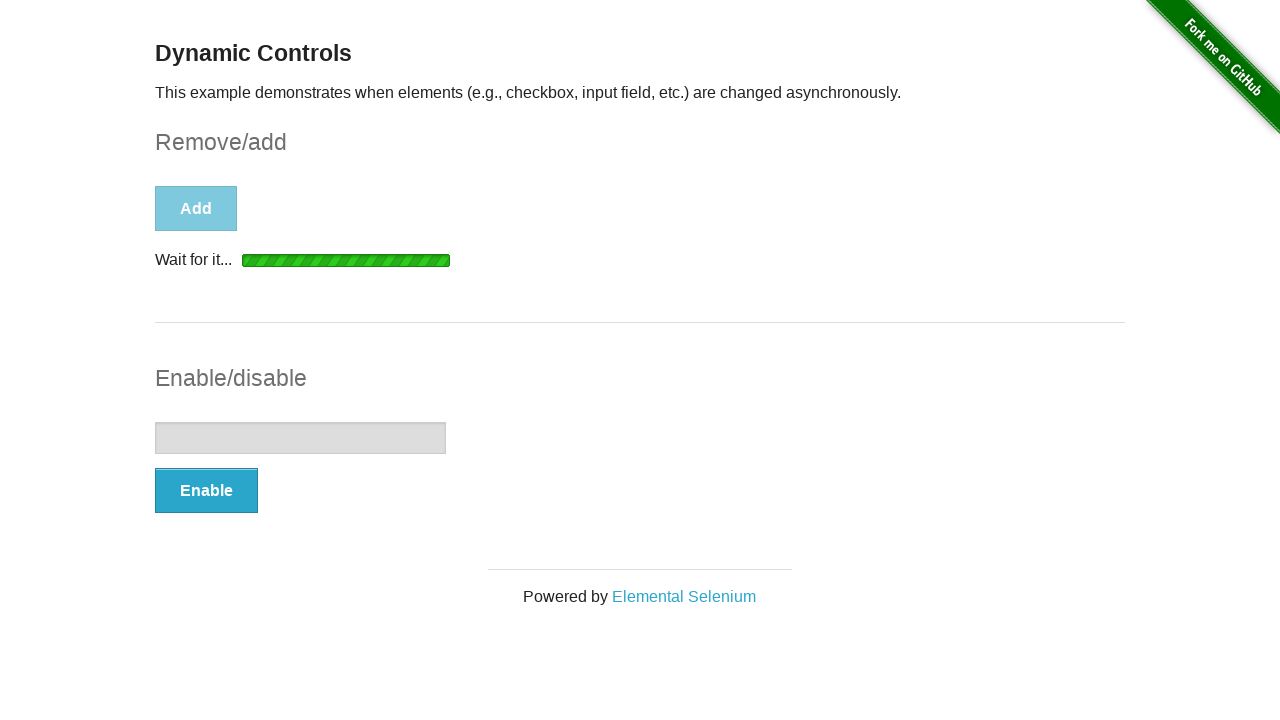

Waited for 'It's back!' message to appear
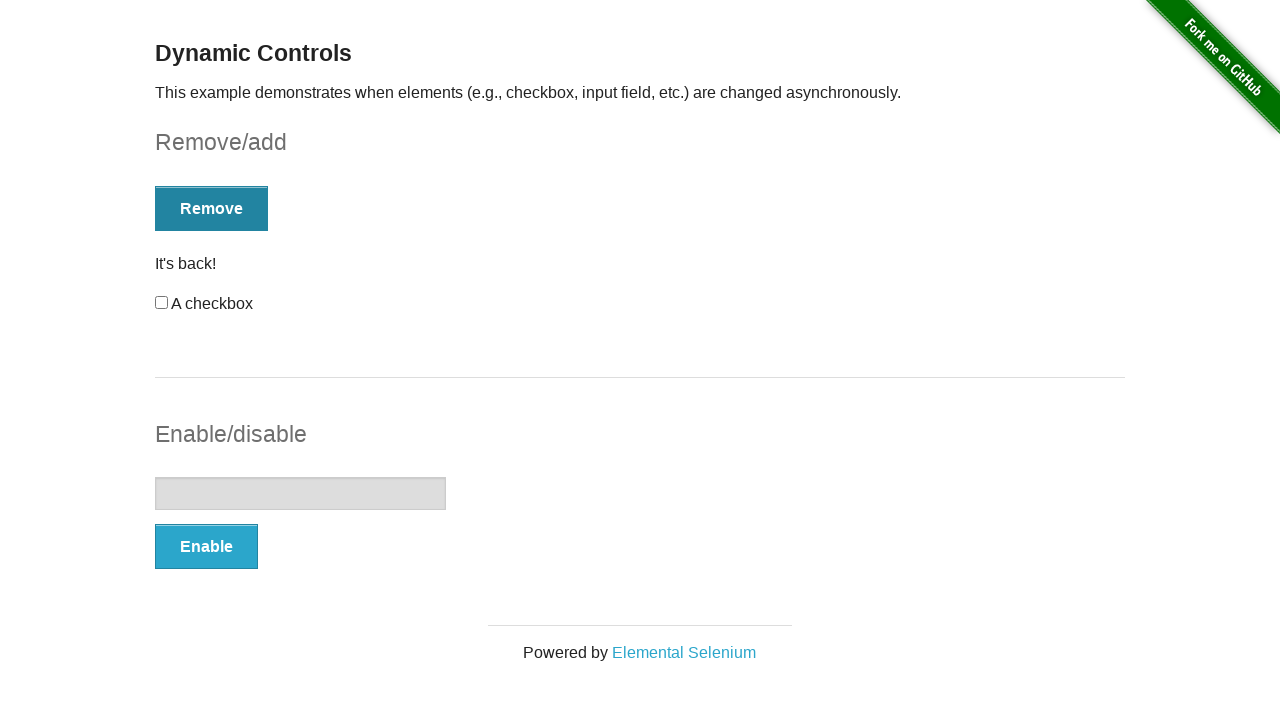

Verified that 'It's back!' message is visible
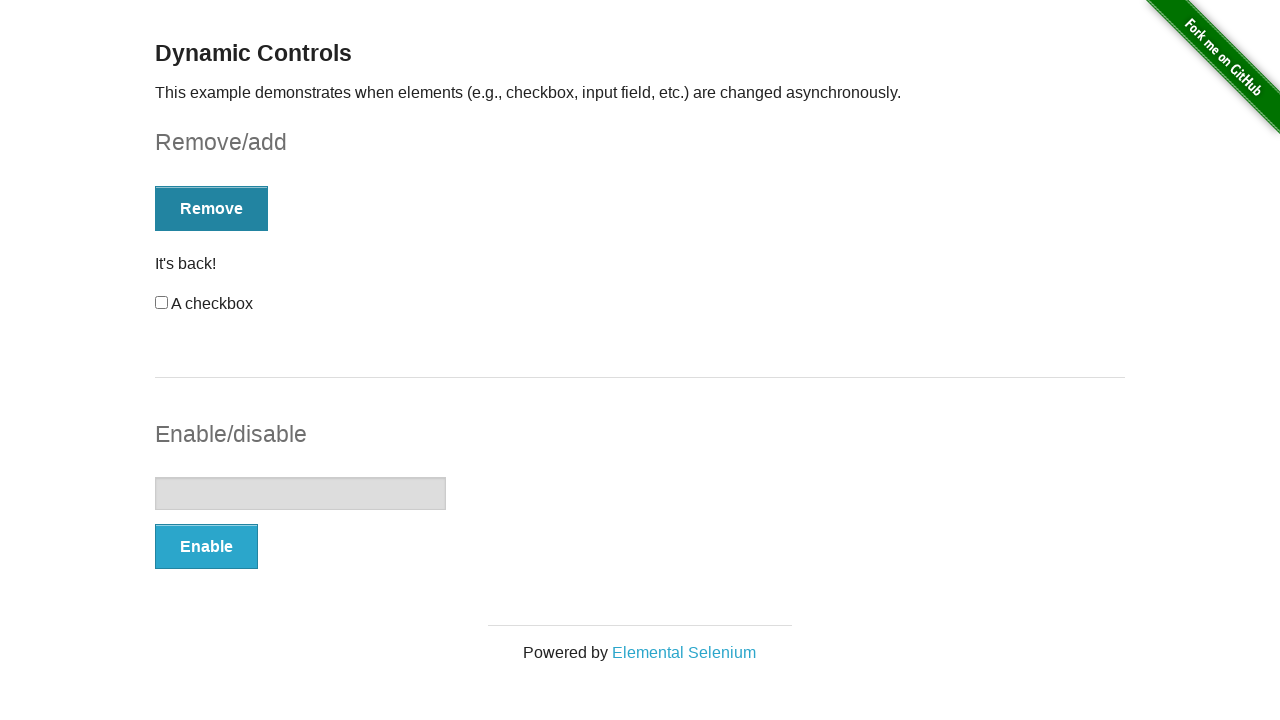

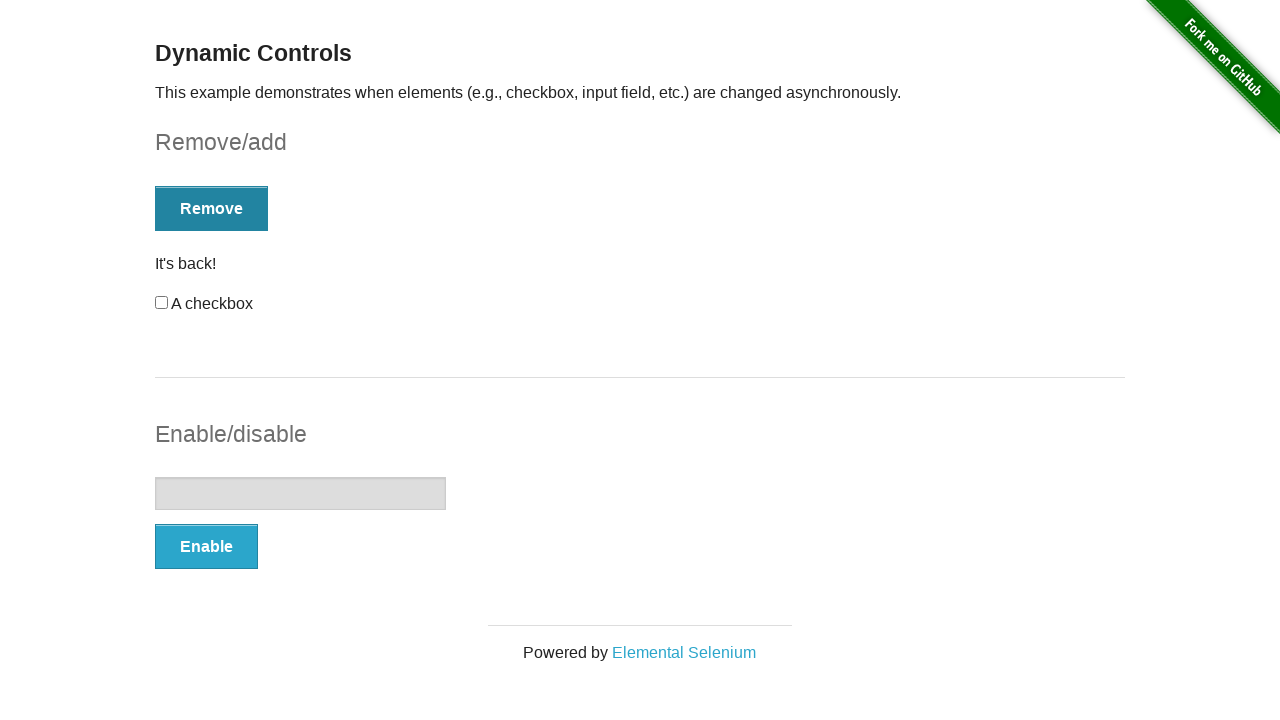